Tests search functionality with unavailable search term, verifying confirmation message display

Starting URL: https://www.sharelane.com/cgi-bin/main.py

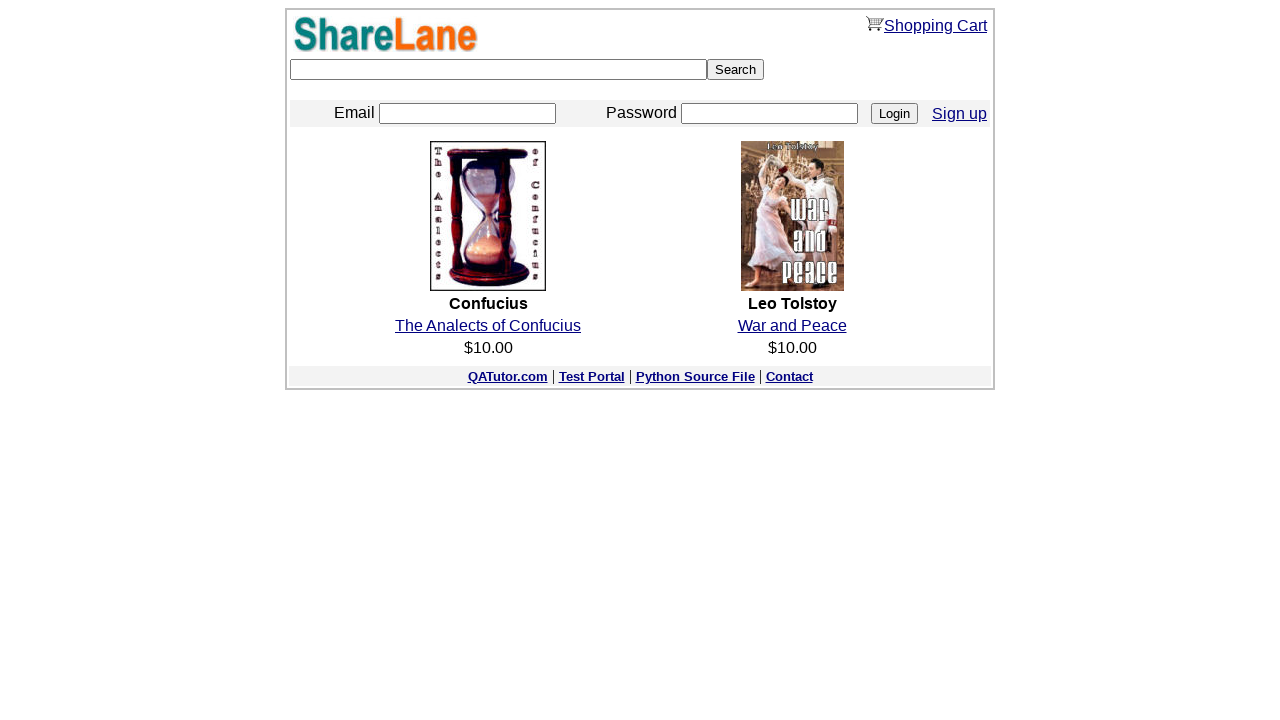

Filled search field with unavailable search term 'test' on xpath=/html/body/center/table/tbody/tr[2]/td/form/input[1]
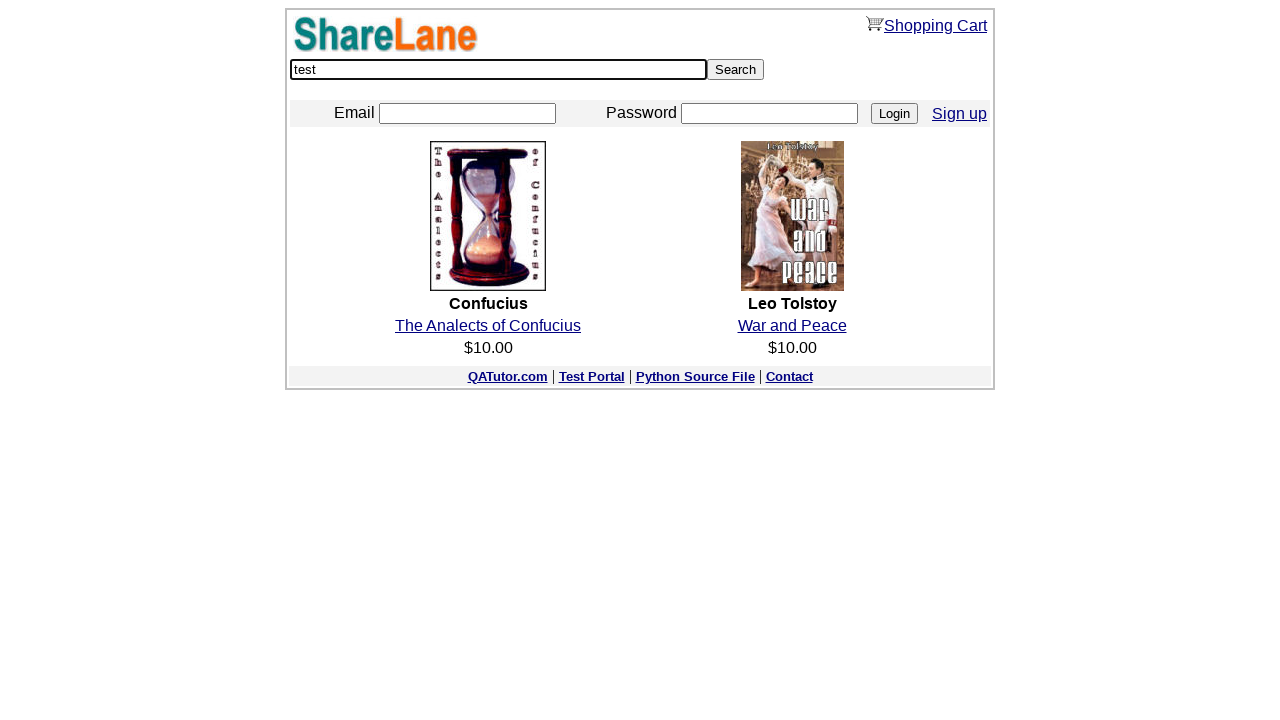

Clicked Search button to submit search with unavailable term at (736, 70) on xpath=/html/body/center/table/tbody/tr[2]/td/form/input[2]
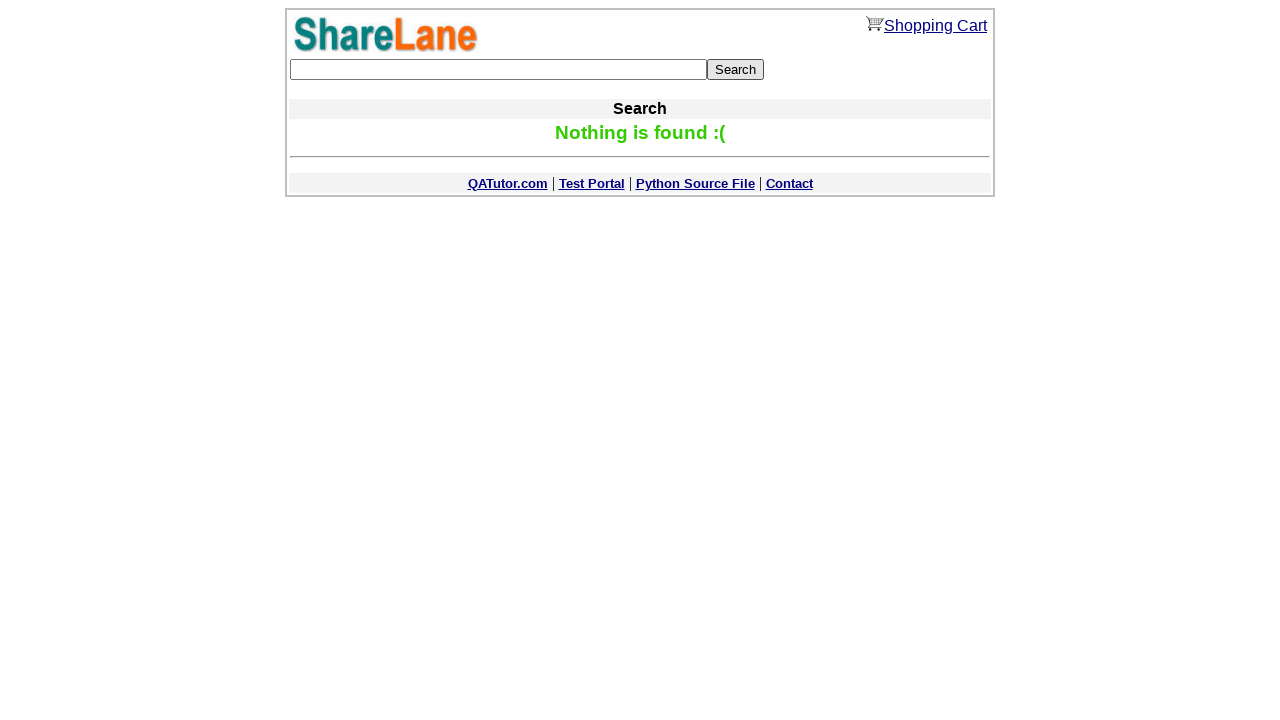

Confirmation message for unavailable search term displayed
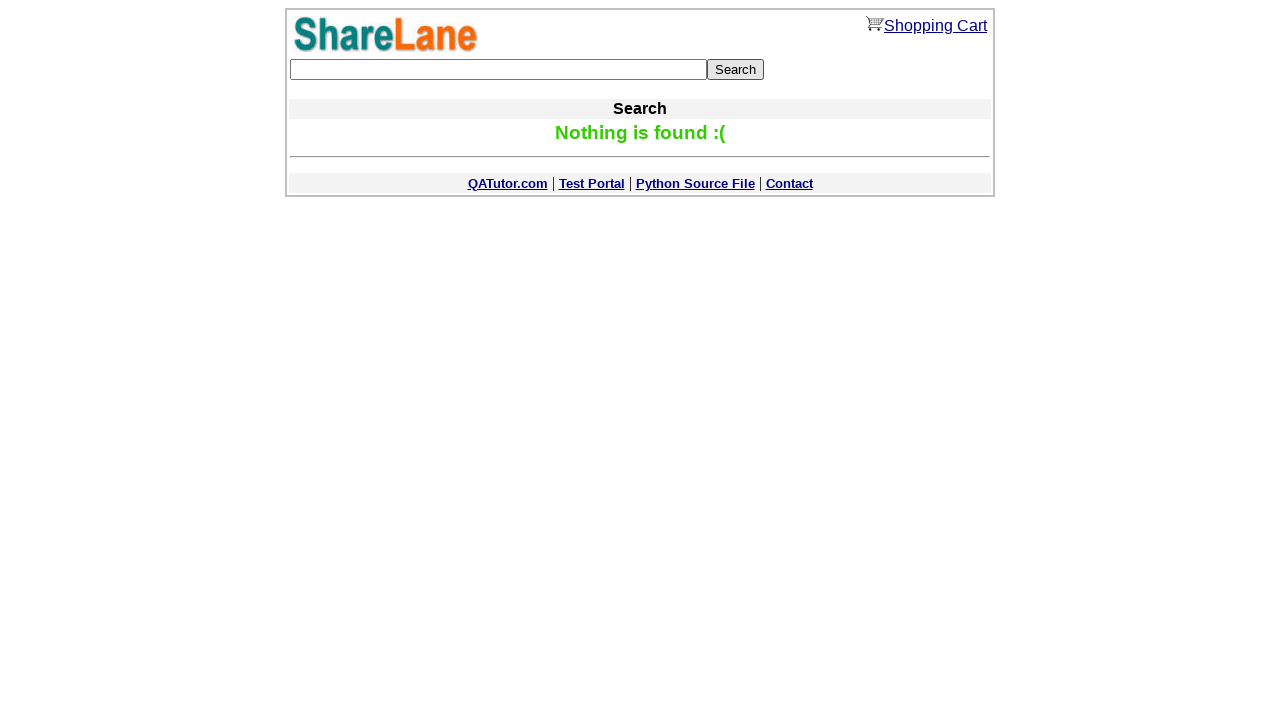

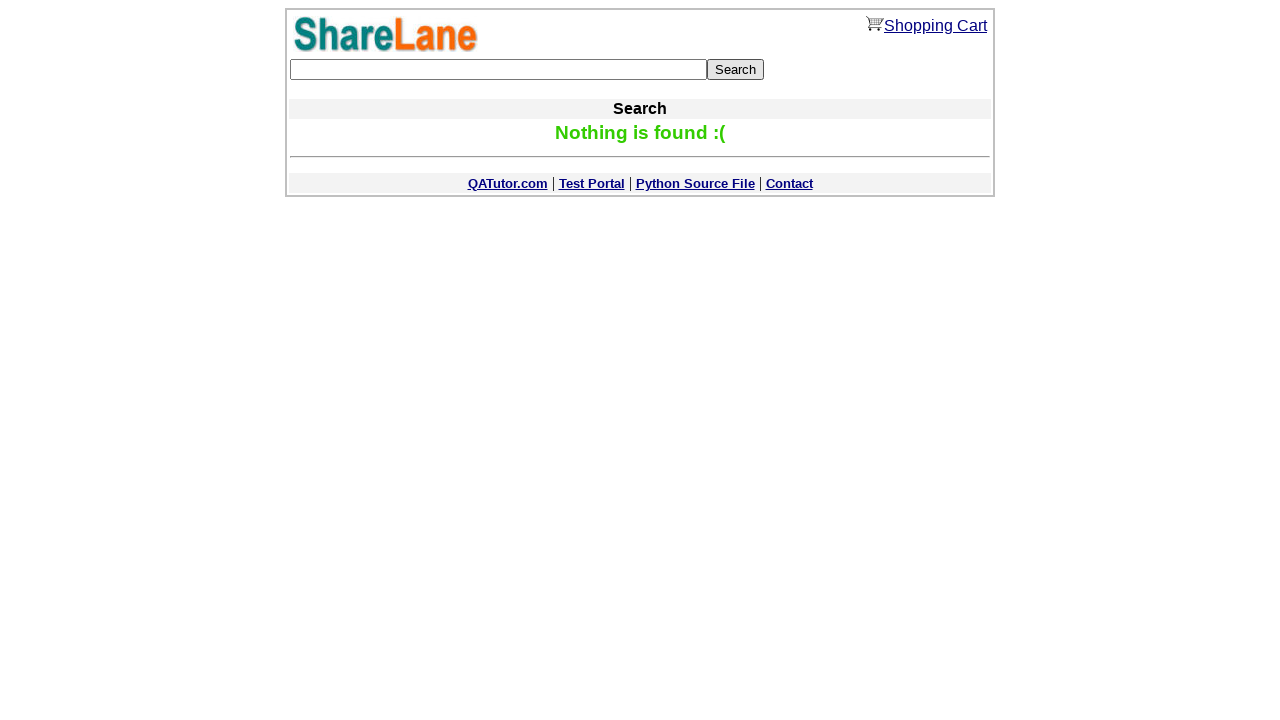